Validates that the Rebet website has an FAQ section with common questions by scrolling to the bottom and searching for FAQ content.

Starting URL: https://rebet.app/

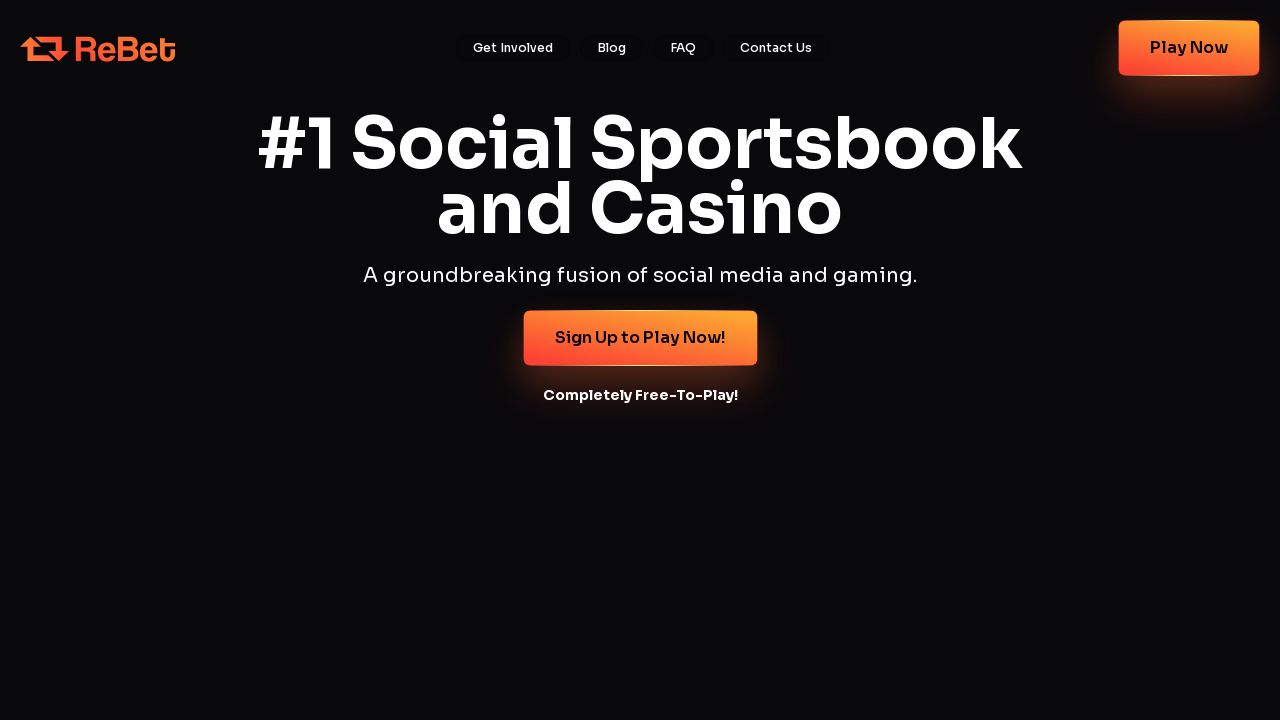

Page loaded and DOM content ready
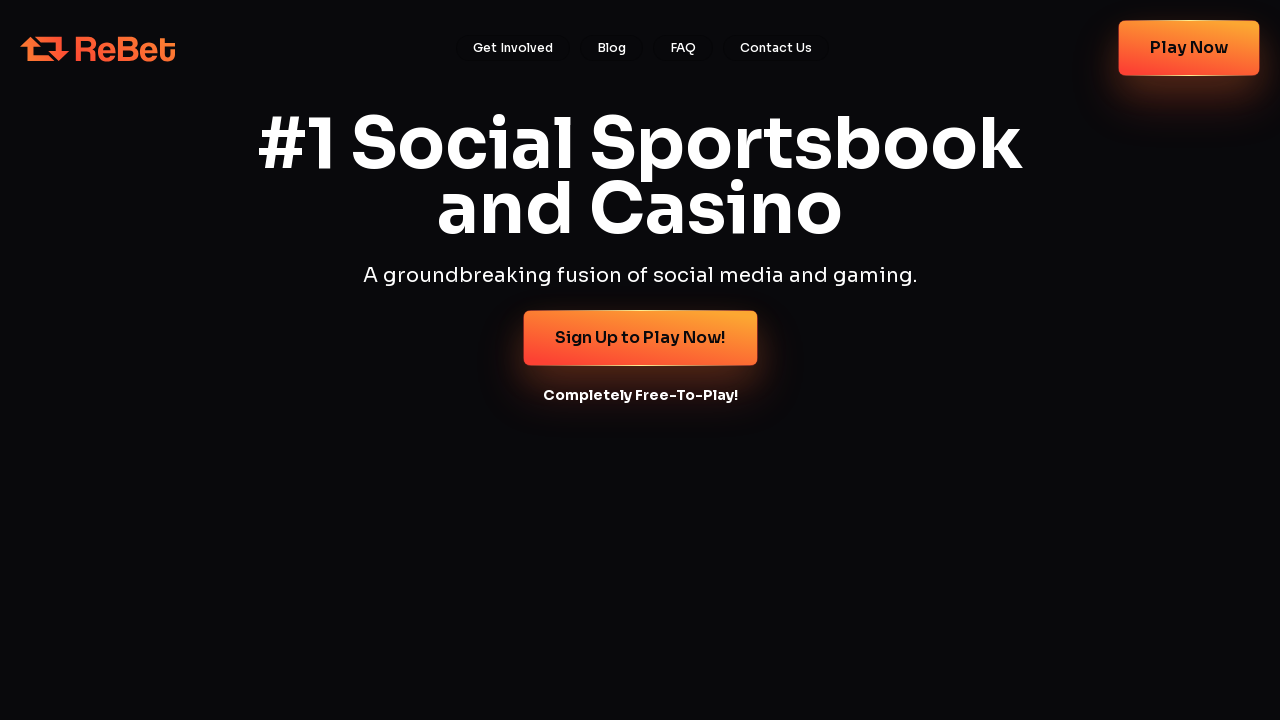

Scrolled to bottom of page to find FAQ section
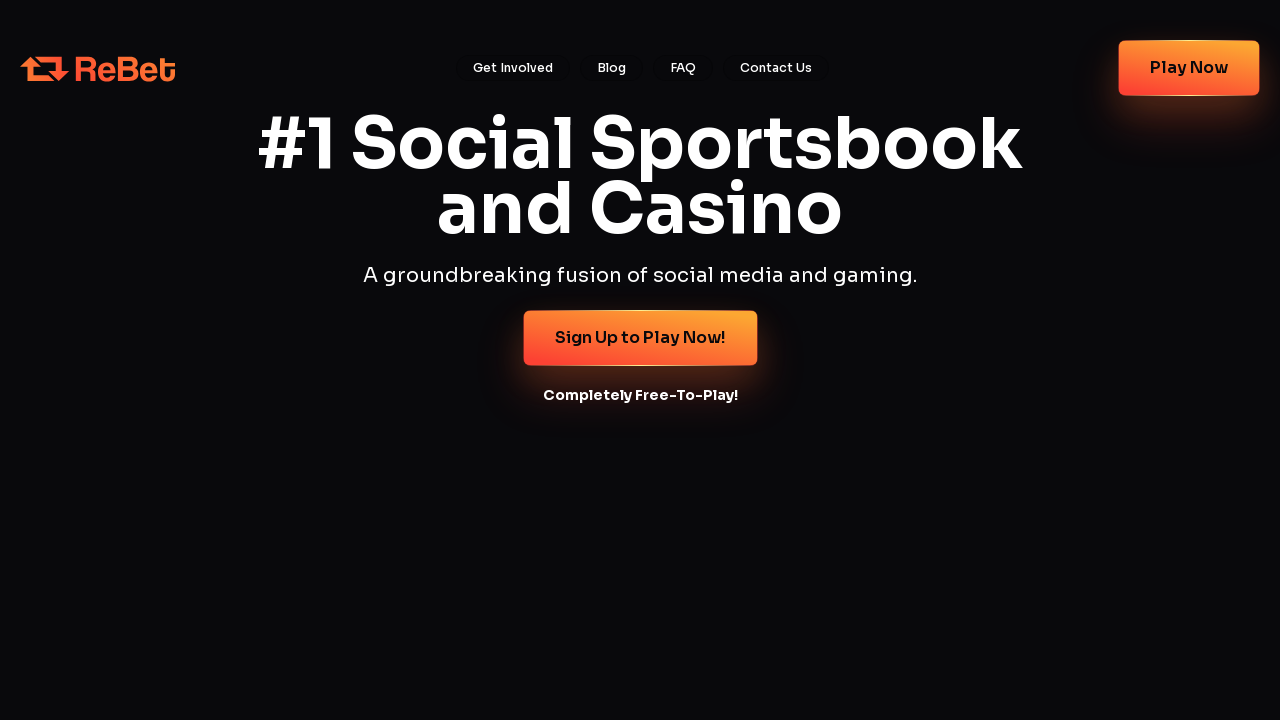

Waited 2 seconds for FAQ section to load
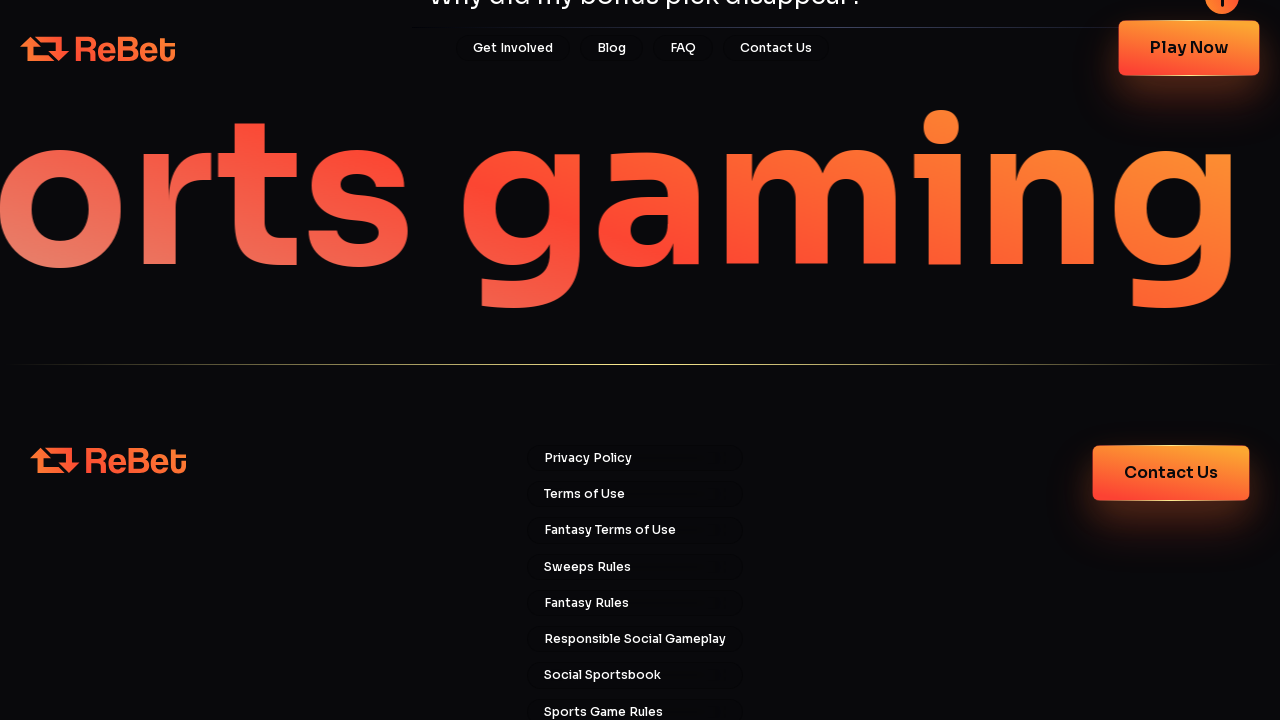

Located FAQ heading element
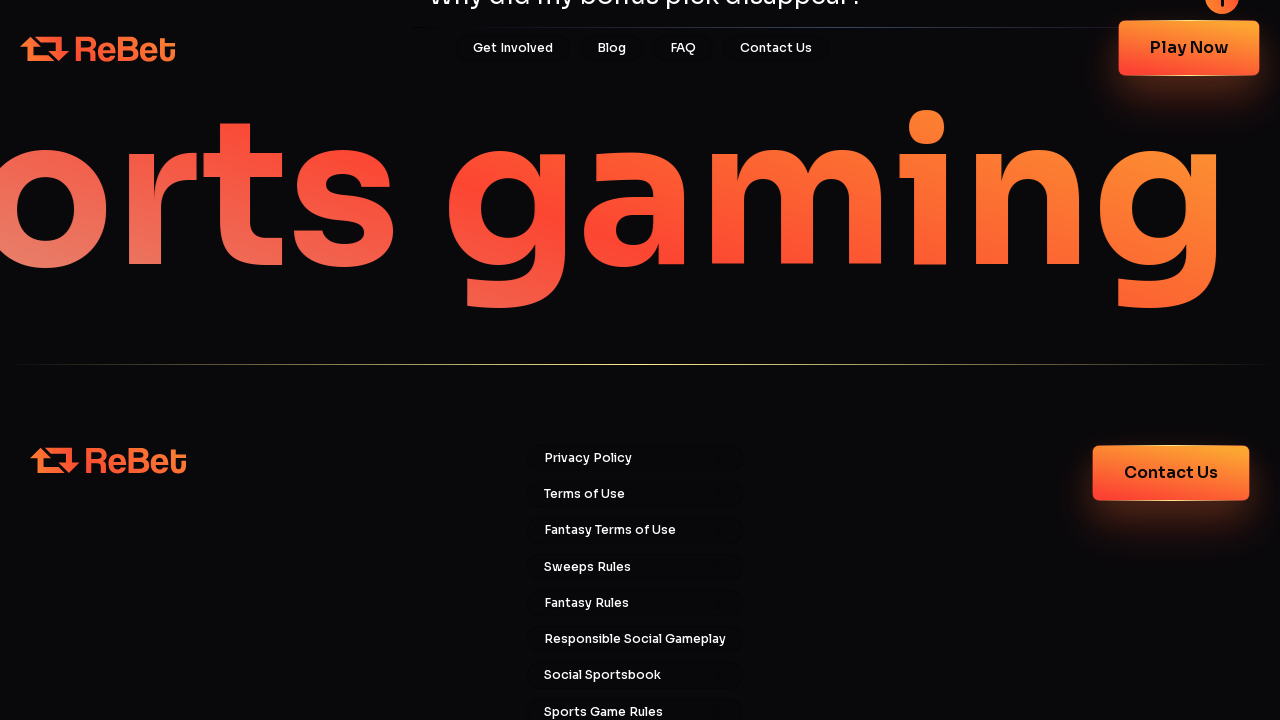

Checked if FAQ heading is visible
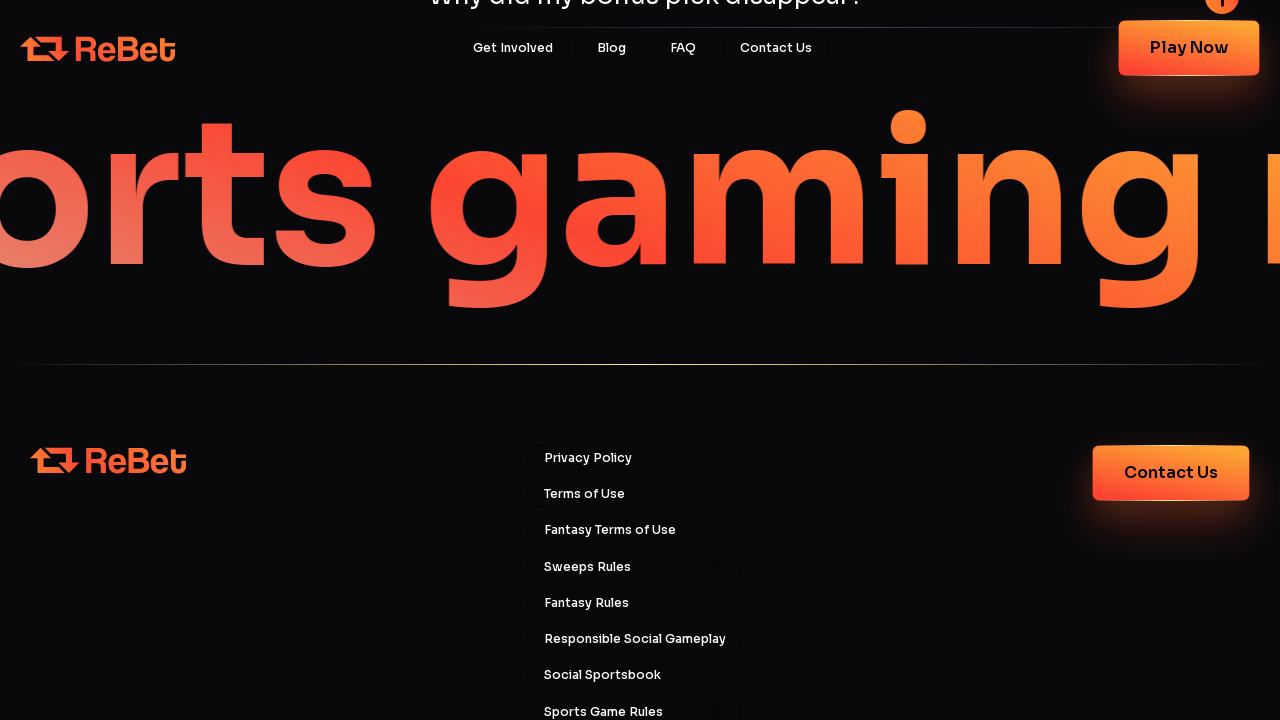

Found FAQ question: 'What is Rebet?'
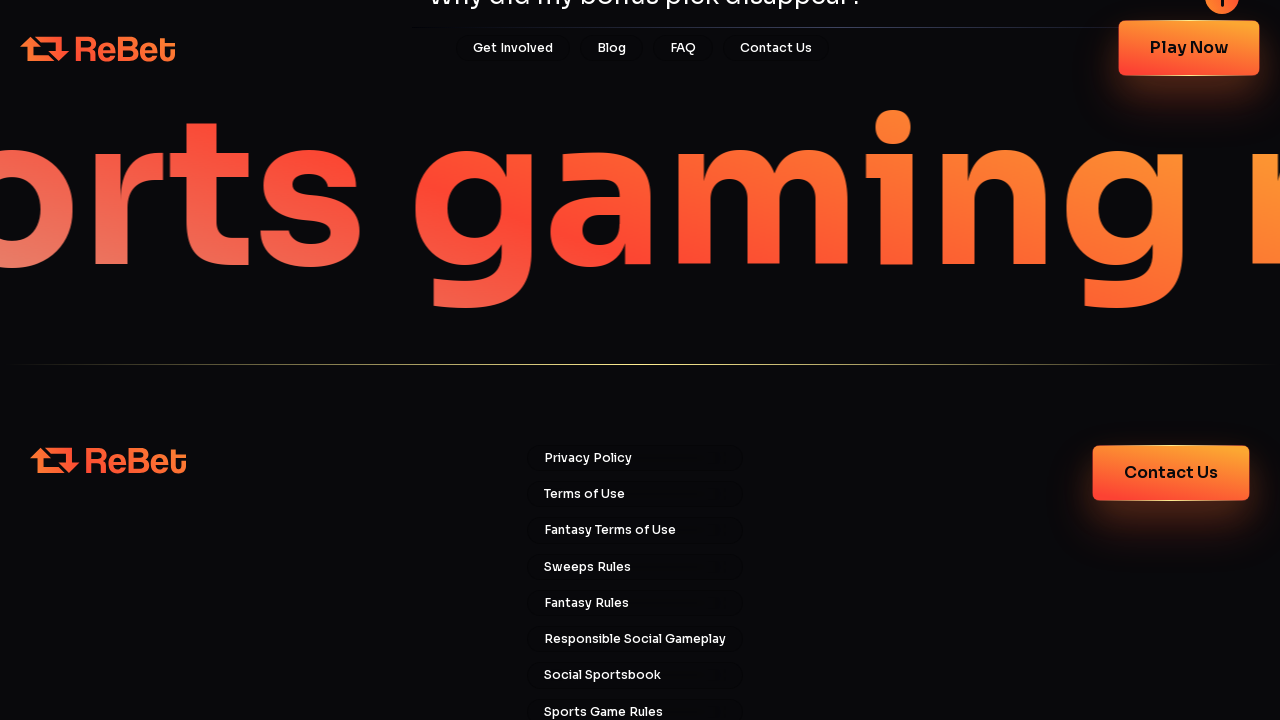

Found FAQ question: 'Is Rebet available in my state?'
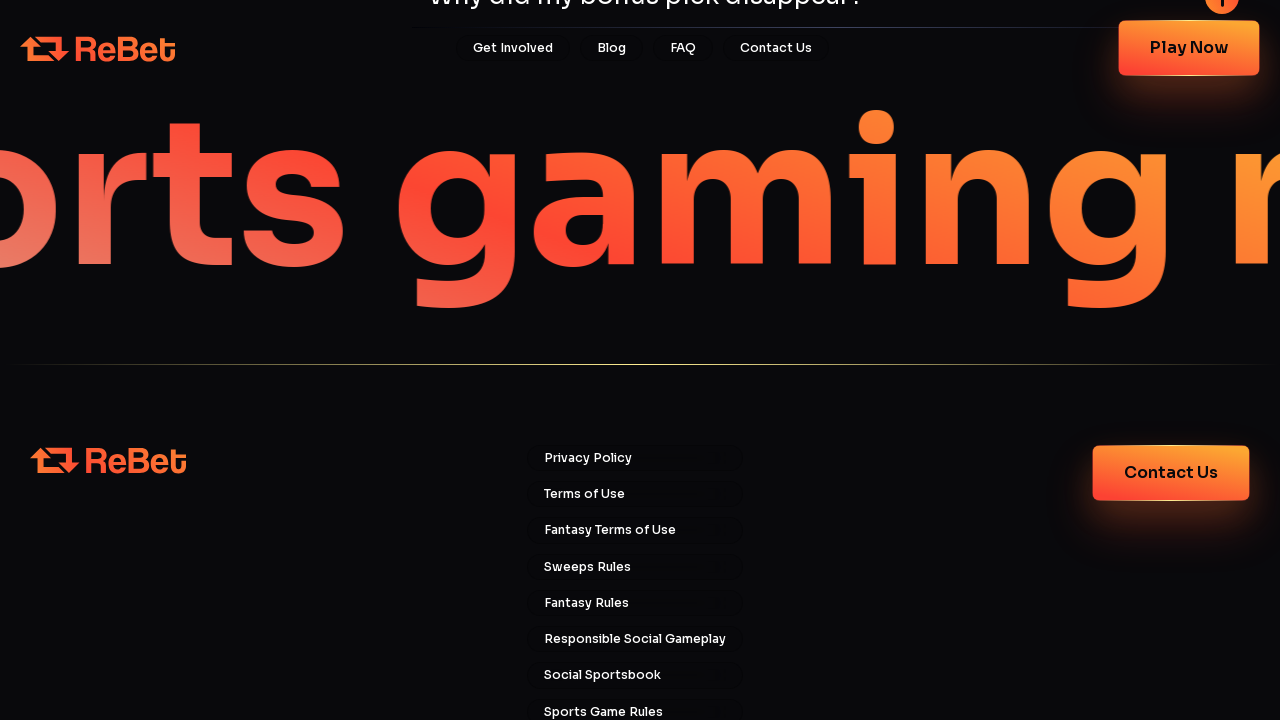

Found FAQ question: 'What is the difference between Rebet Cash and Rebet Coins?'
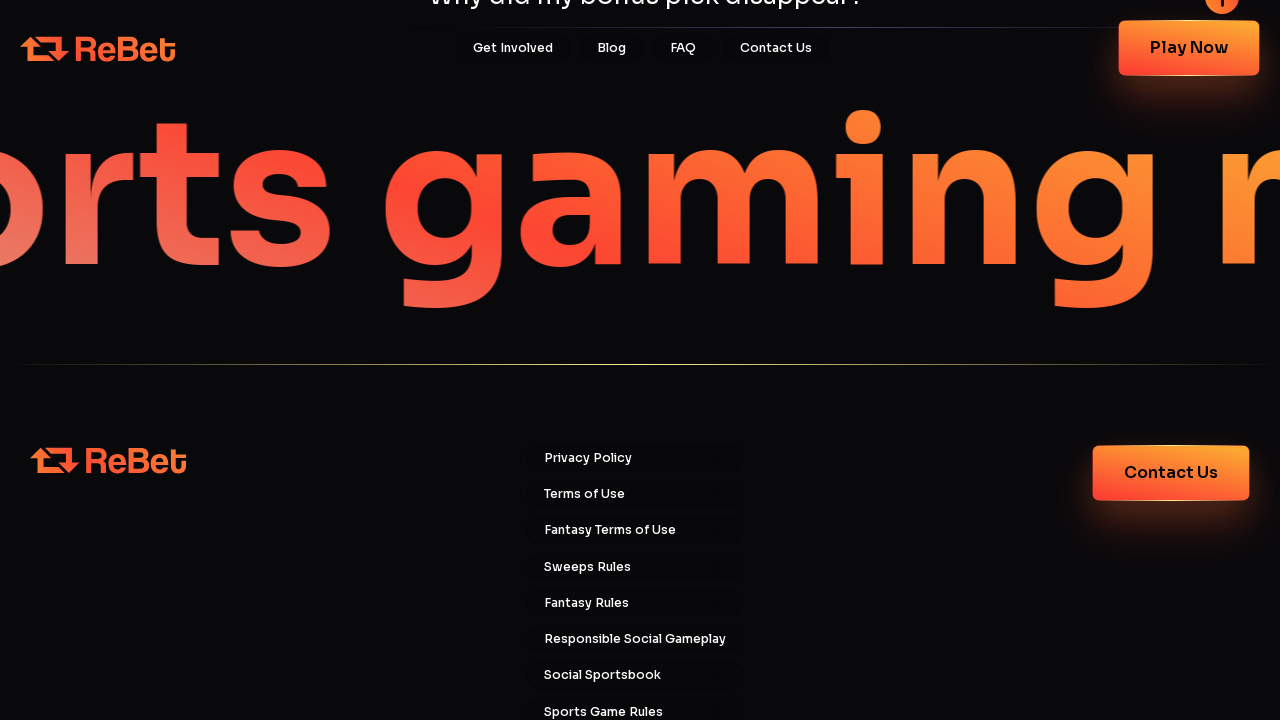

Found FAQ question: 'Is Rebet legal?'
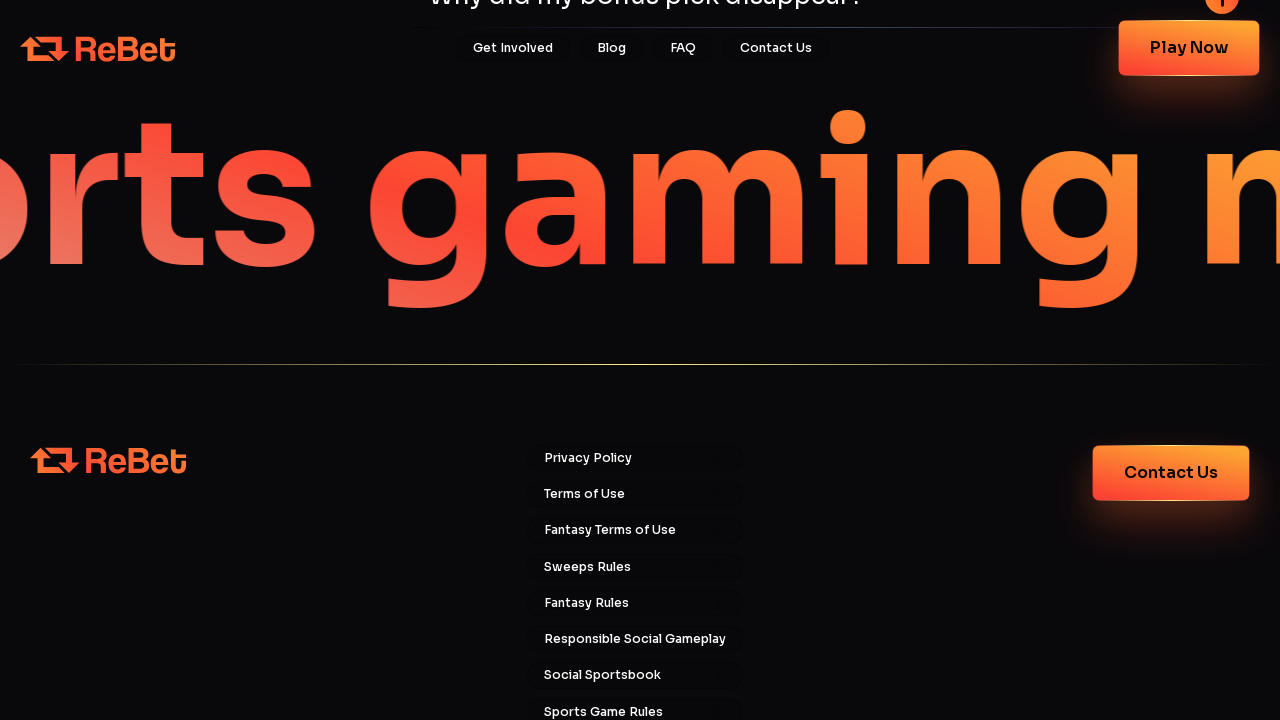

Verified FAQ section with 4 common questions found
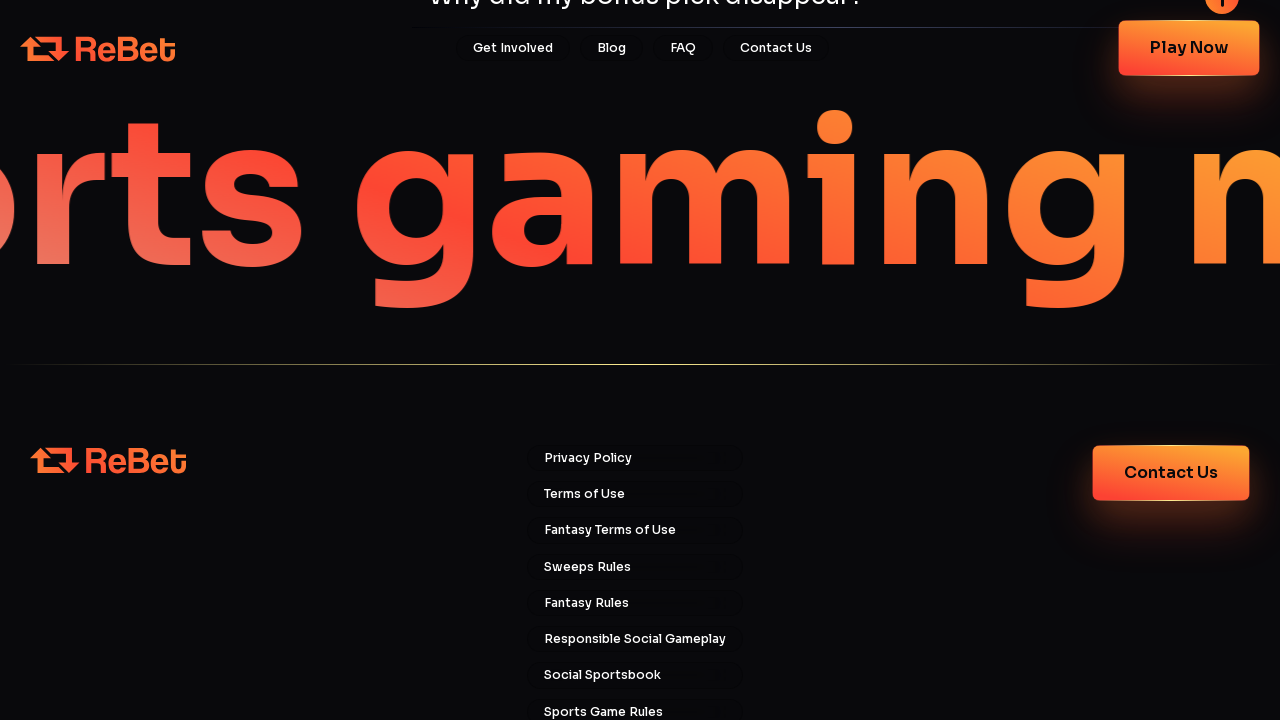

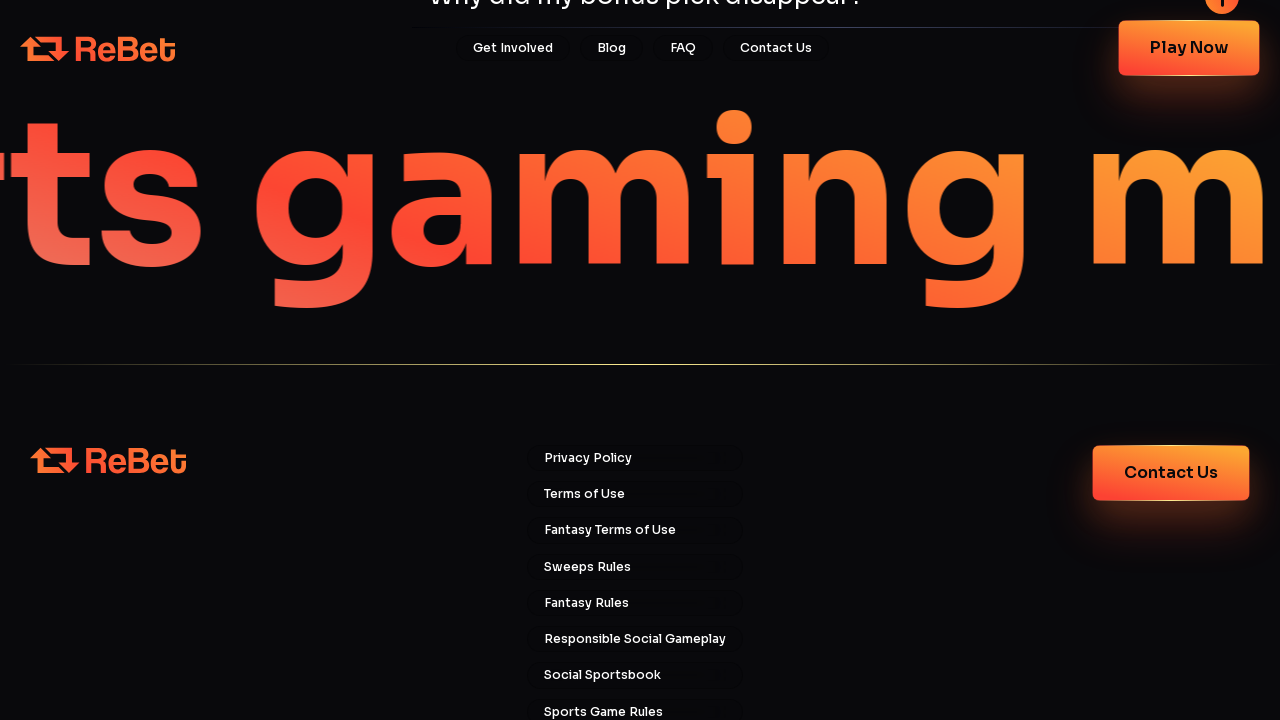